Tests the practice form on DemoQA website by filling in personal information fields (name, email, phone), selecting gender, choosing date of birth, and adding subjects.

Starting URL: https://demoqa.com/automation-practice-form

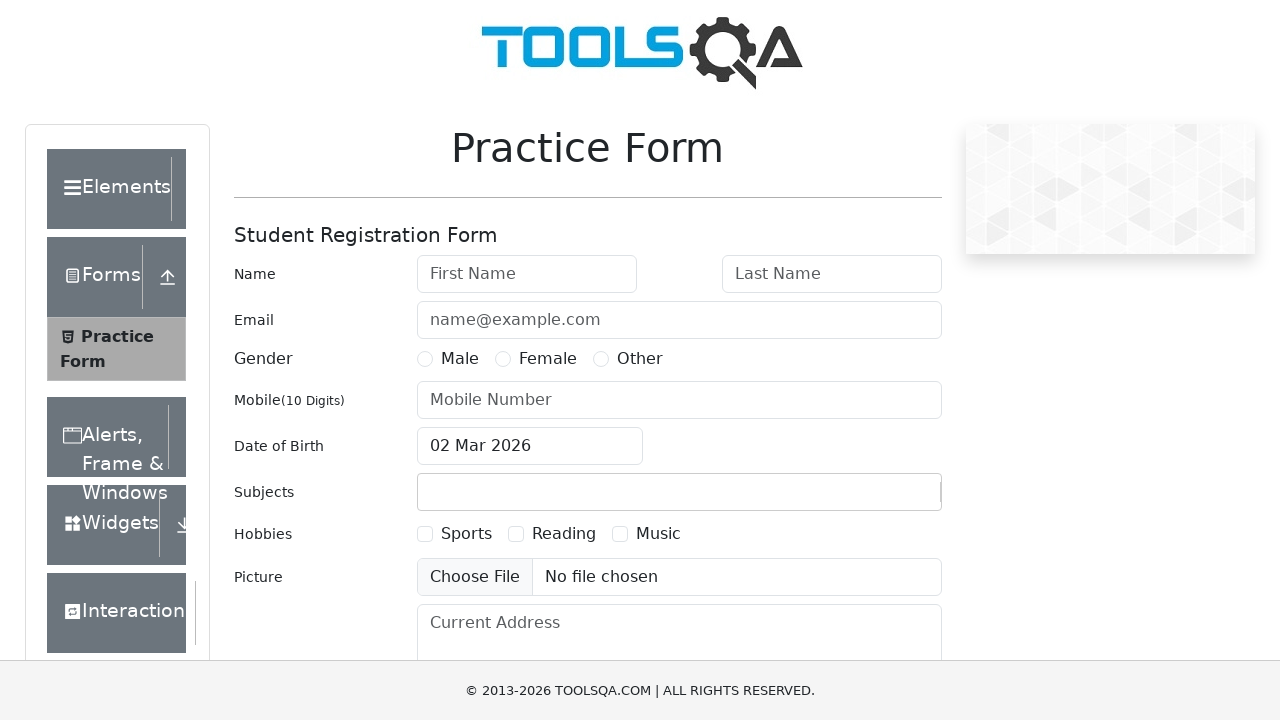

Waited for firstName field to be visible
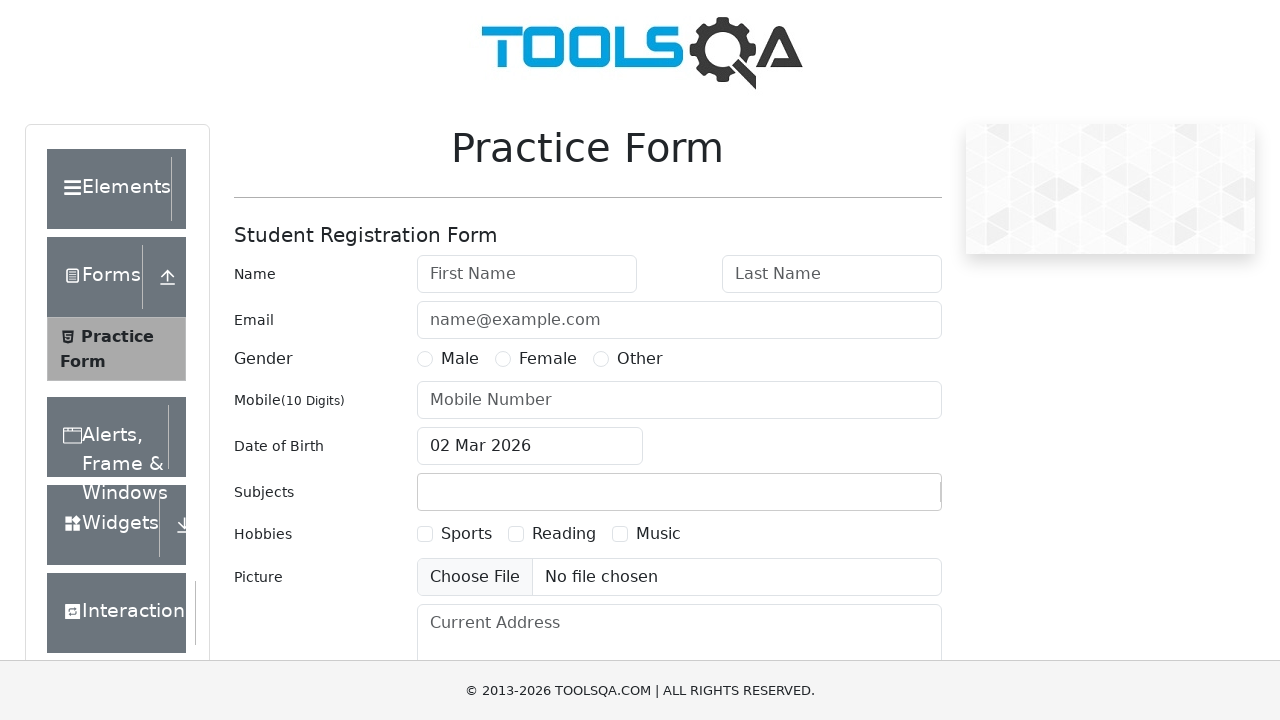

Waited for lastName field to be visible
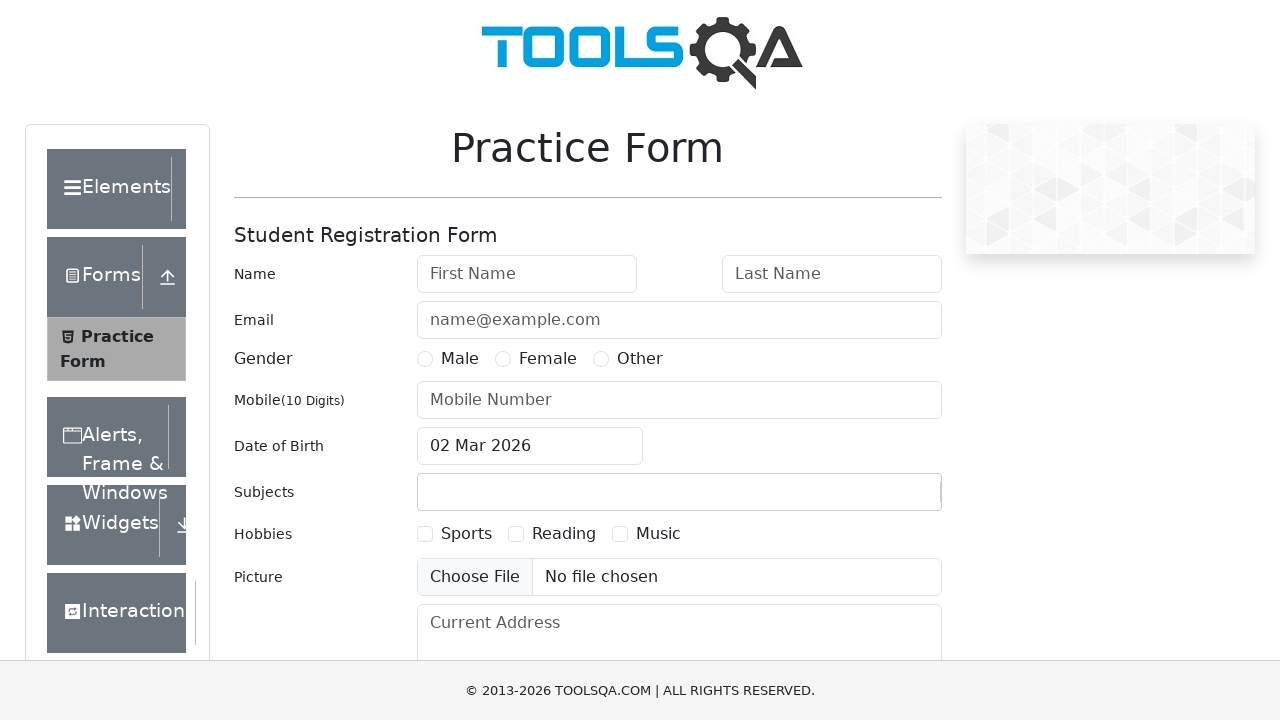

Waited for userEmail field to be visible
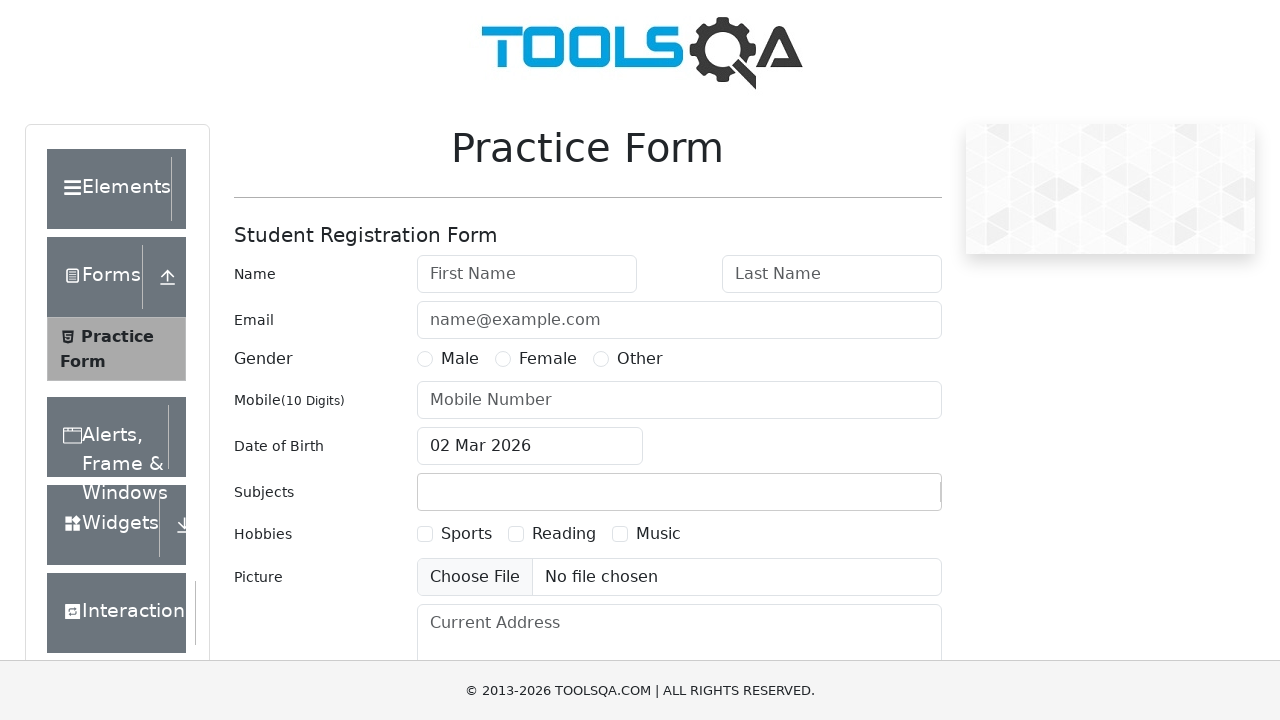

Waited for userNumber field to be visible
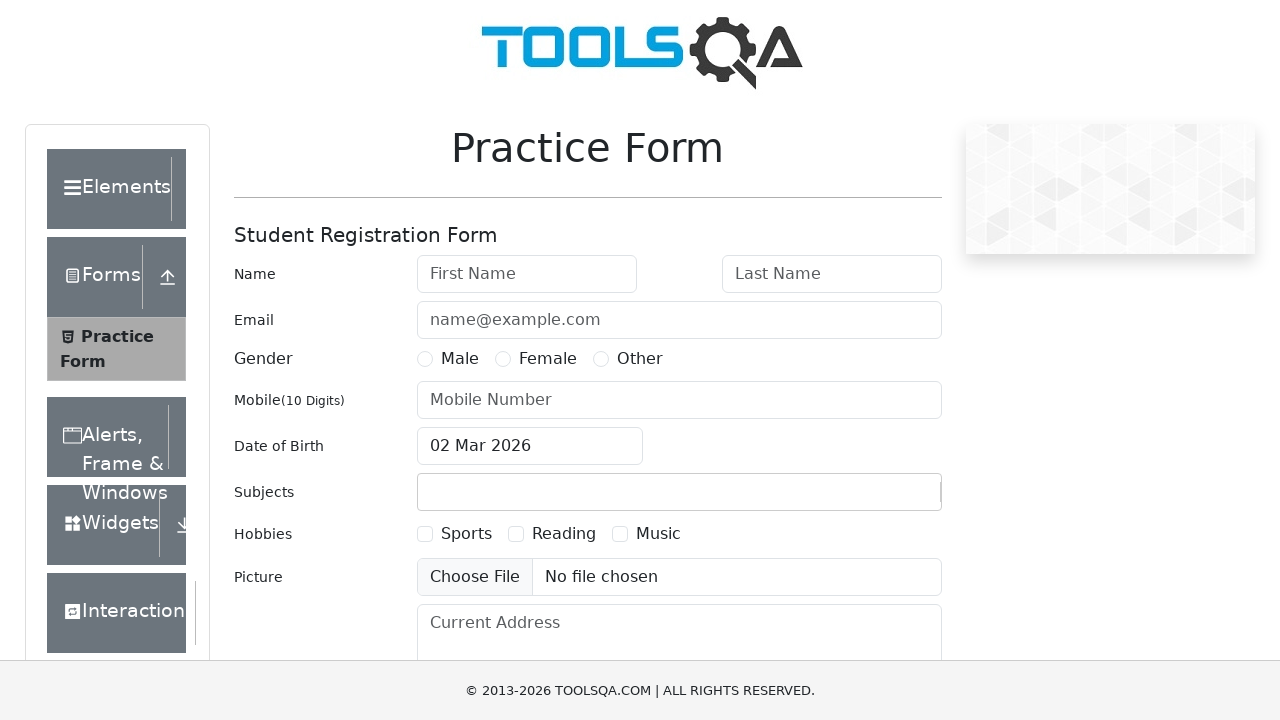

Filled first name with 'Natalia' on #firstName
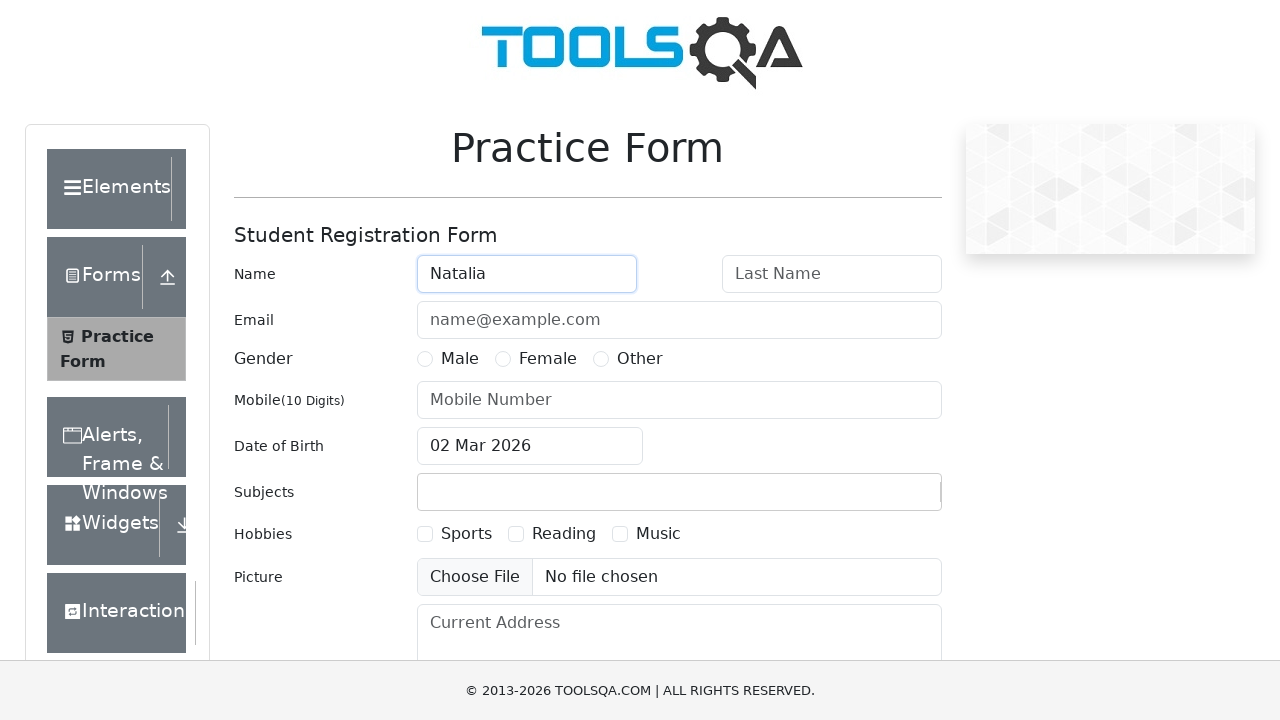

Filled last name with 'Sobreira' on #lastName
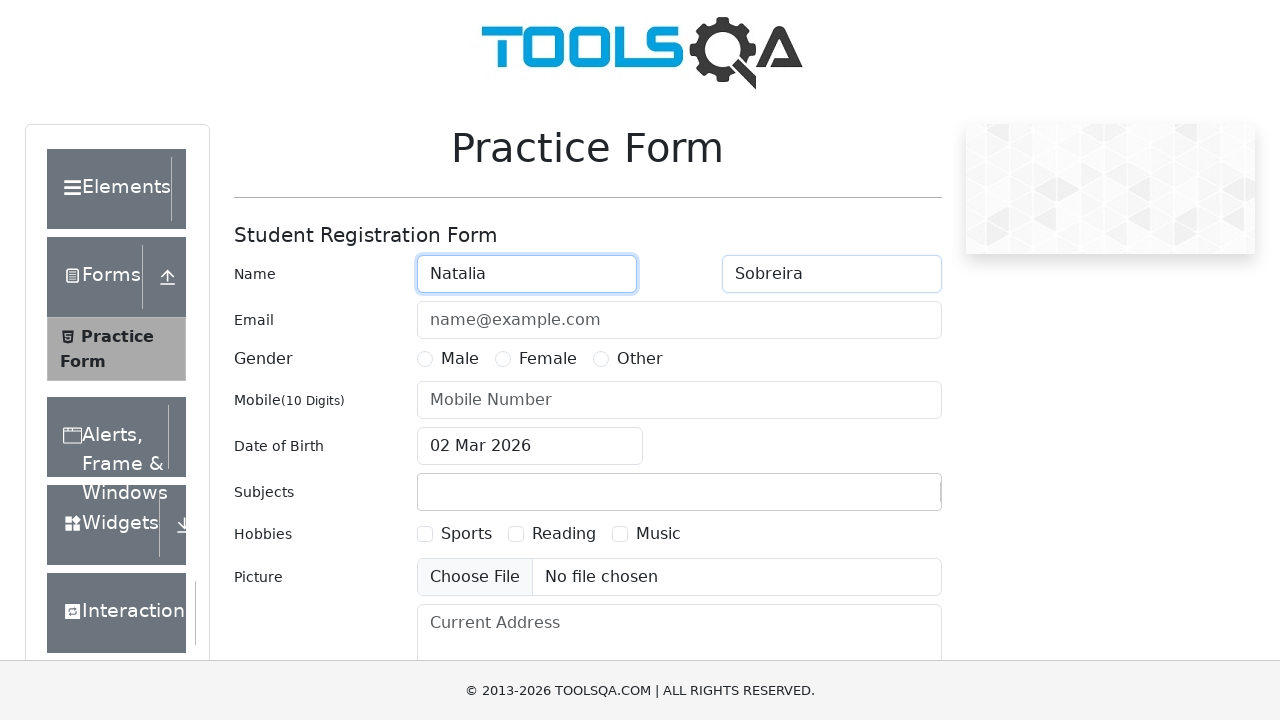

Filled email with 'seu.email@example.com' on #userEmail
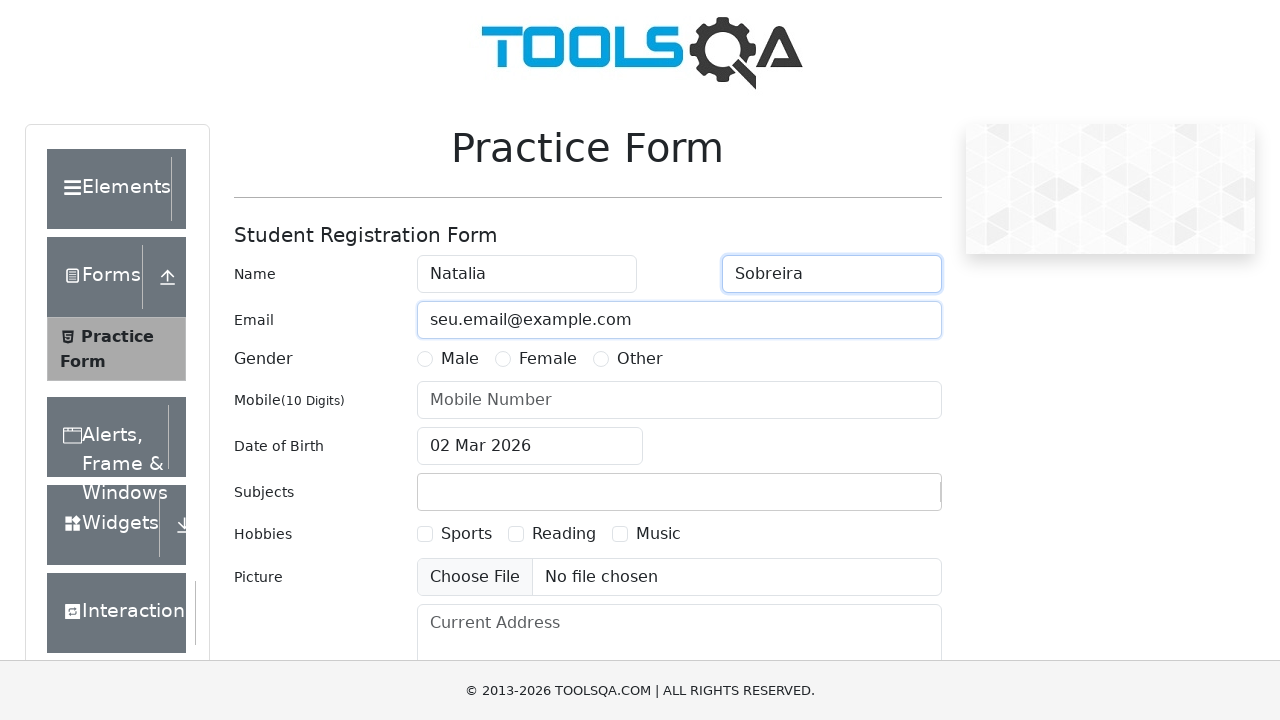

Filled phone number with '1234567890' on #userNumber
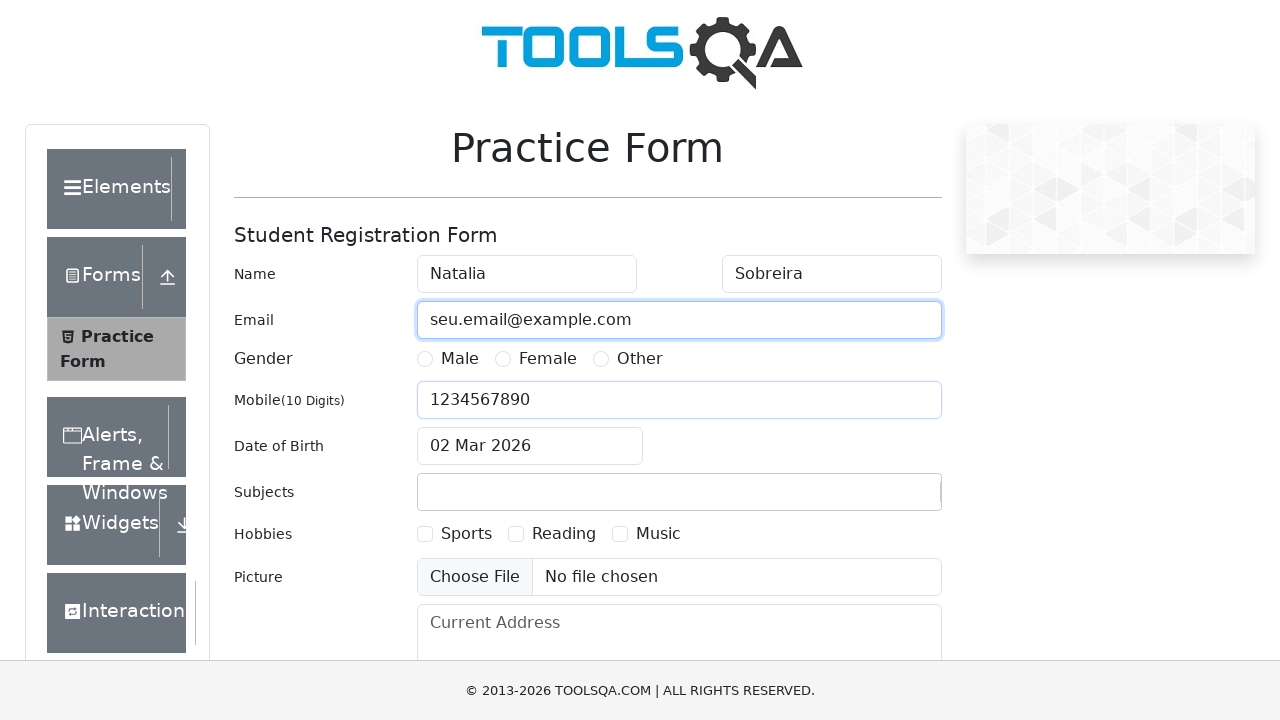

Selected Female gender option at (548, 359) on label[for="gender-radio-2"]
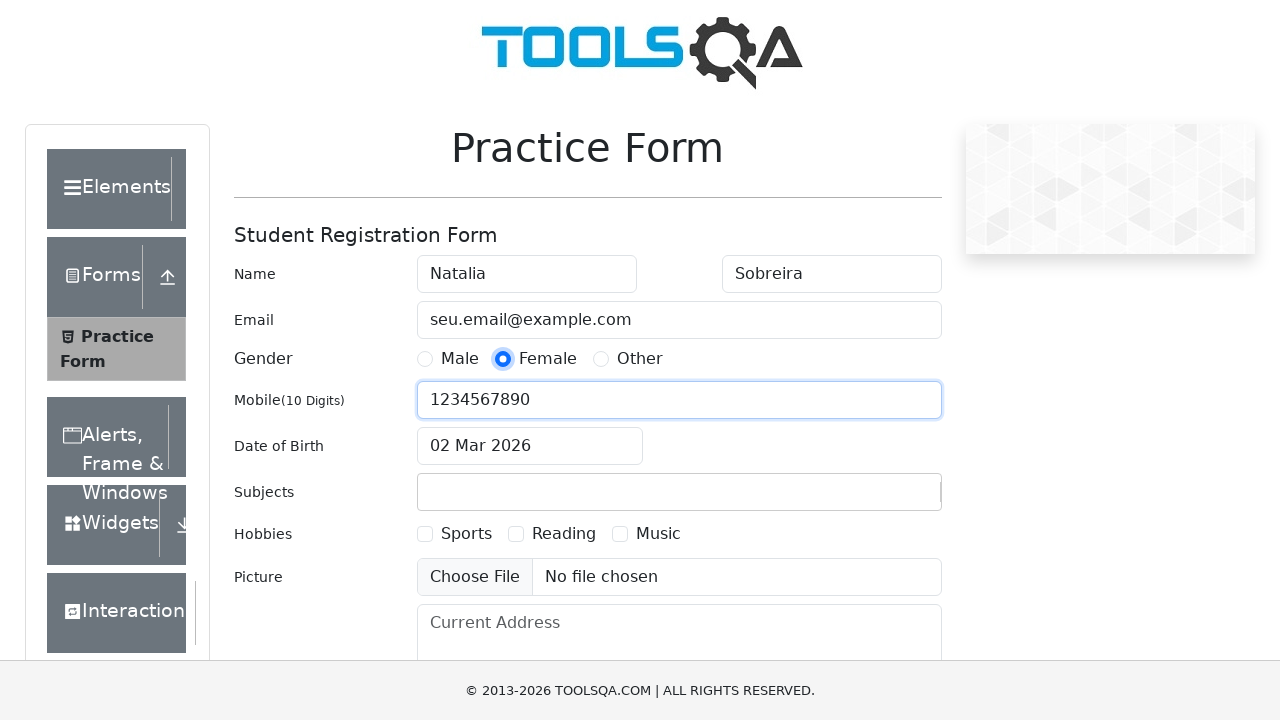

Clicked date of birth input field at (530, 446) on #dateOfBirthInput
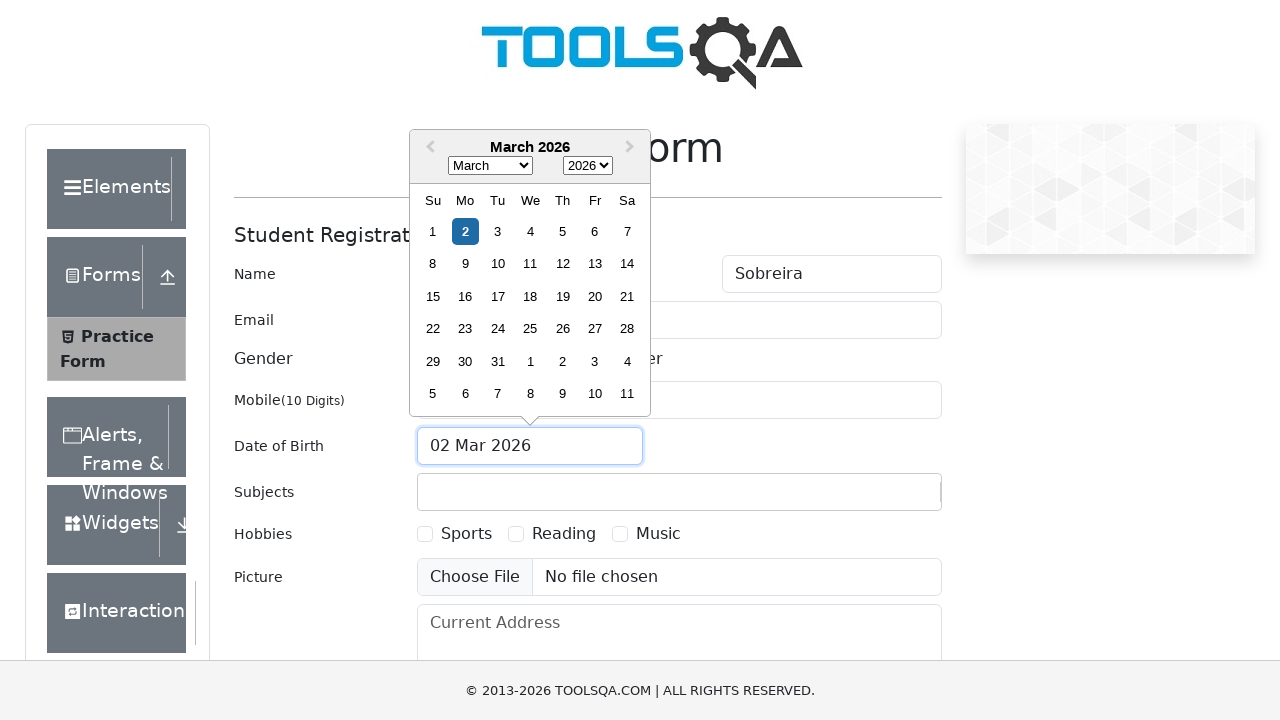

Selected August as birth month on .react-datepicker__month-select
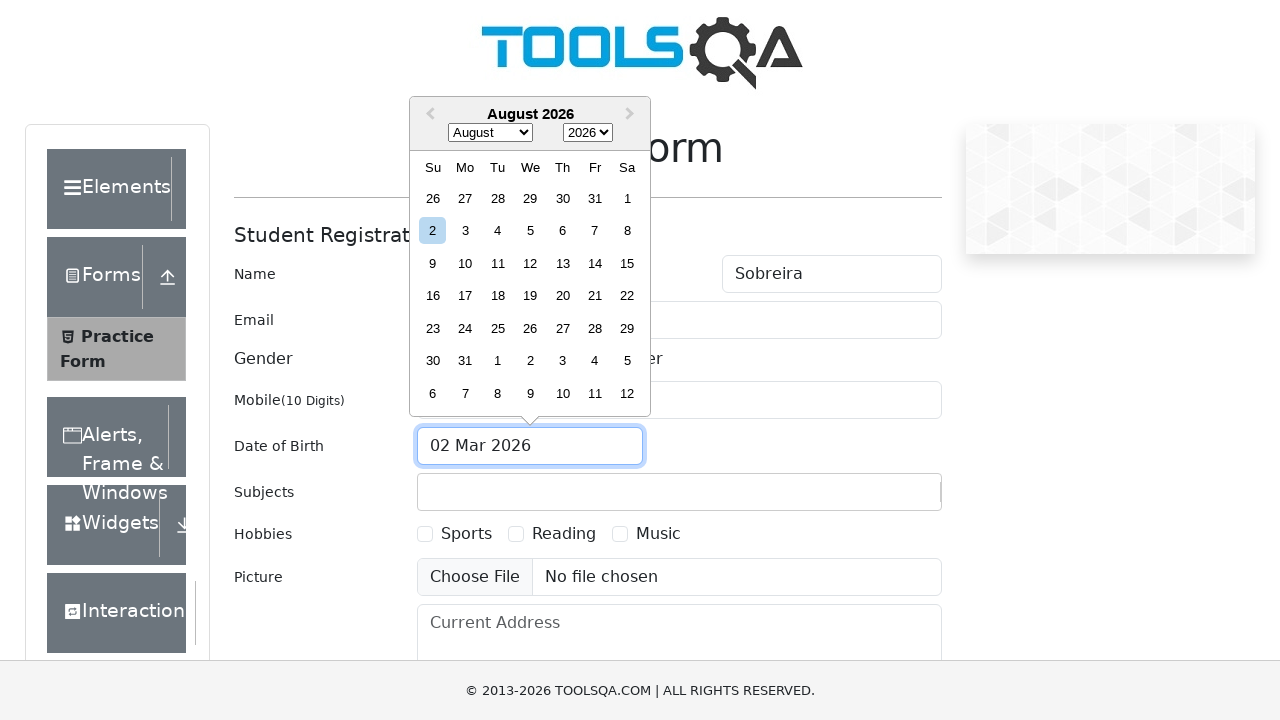

Selected 1990 as birth year on .react-datepicker__year-select
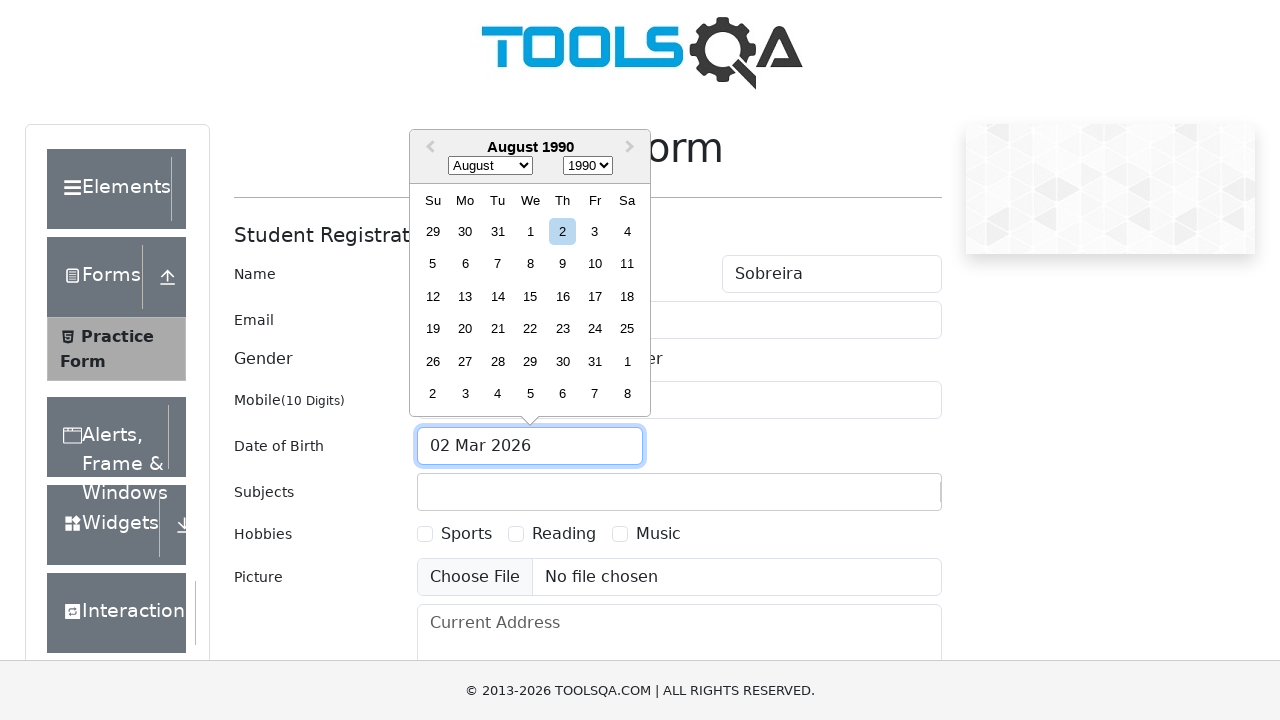

Selected day 17 as birth date at (595, 296) on .react-datepicker__day--017
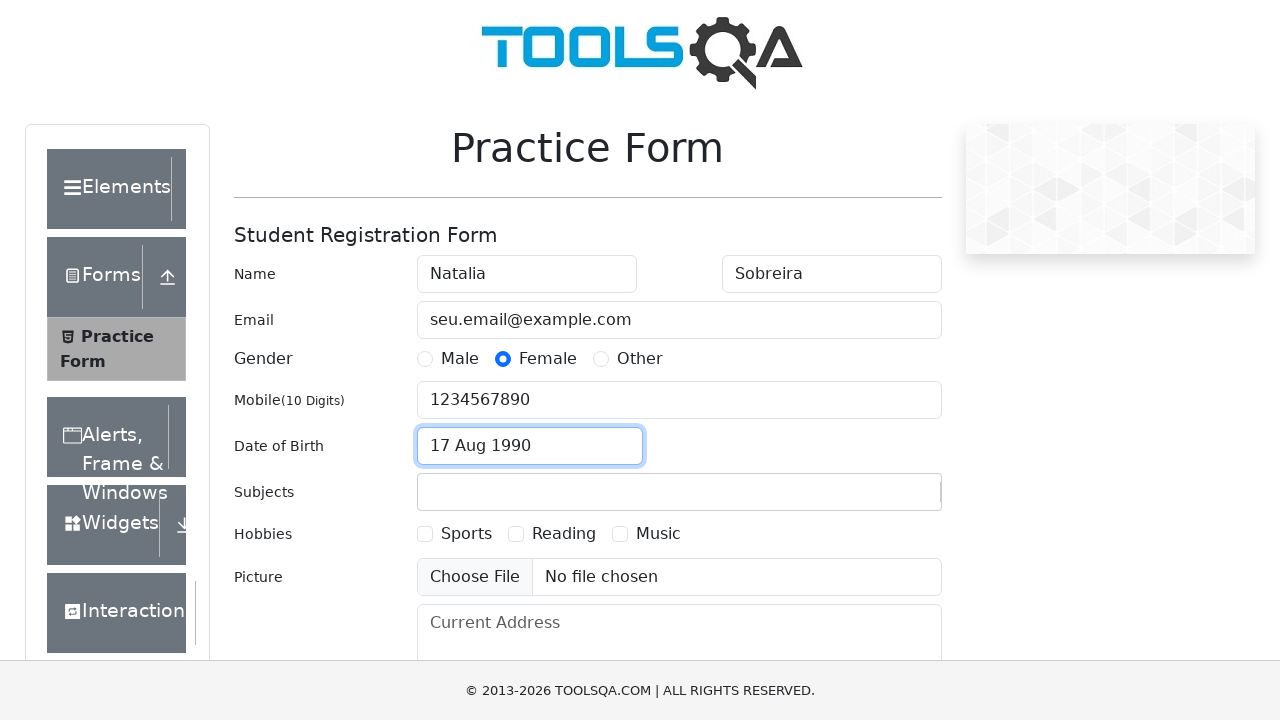

Filled subjects input with 'Maths' on #subjectsInput
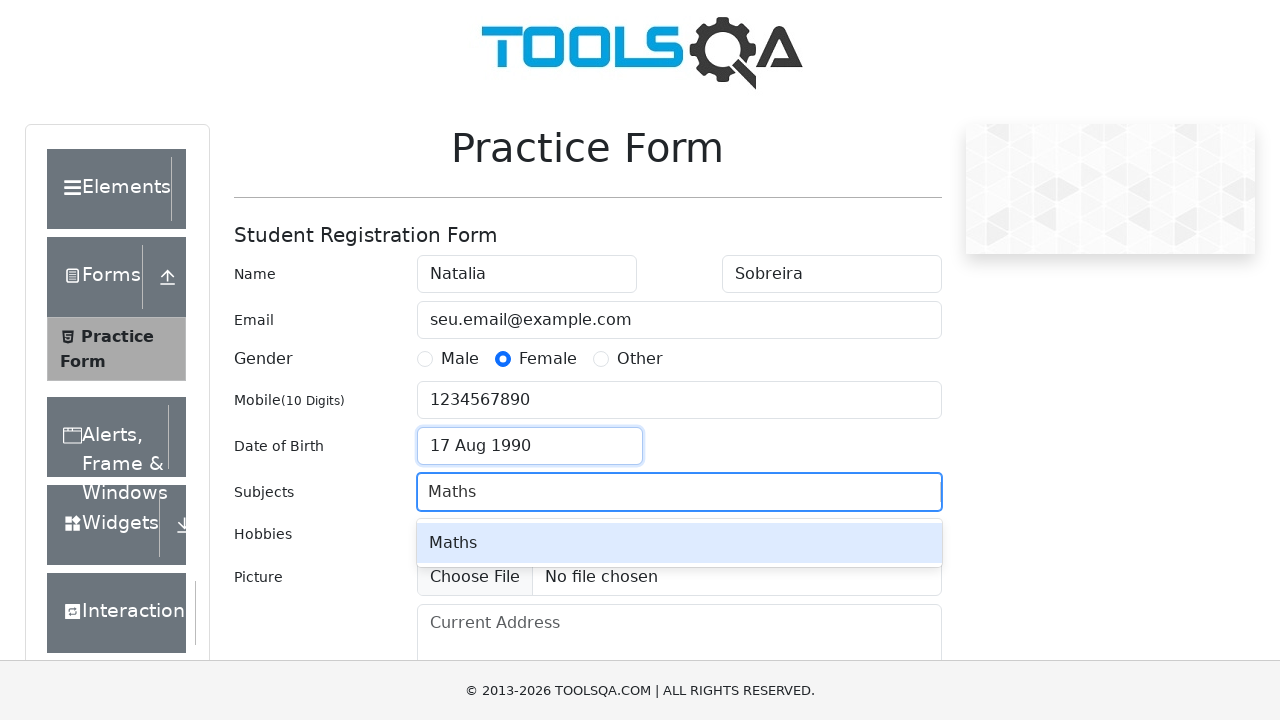

Pressed Enter to add Maths subject
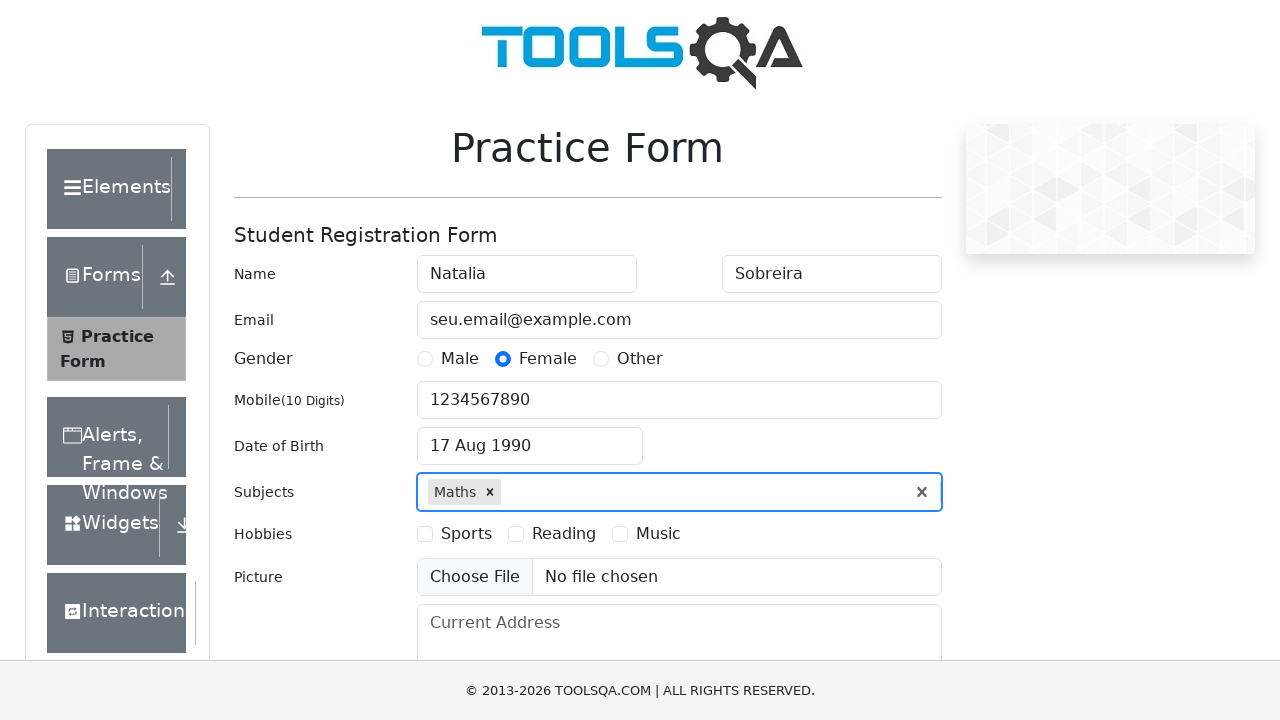

Filled subjects input with 'Physics' on #subjectsInput
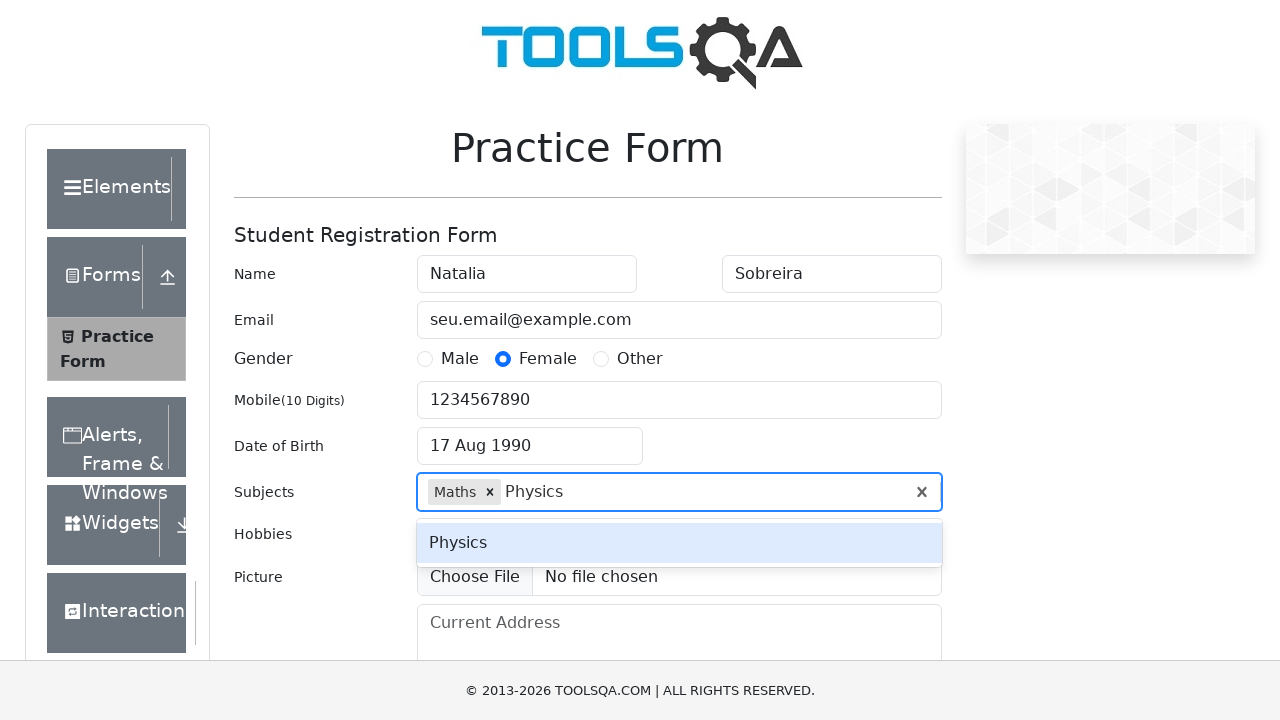

Pressed Enter to add Physics subject
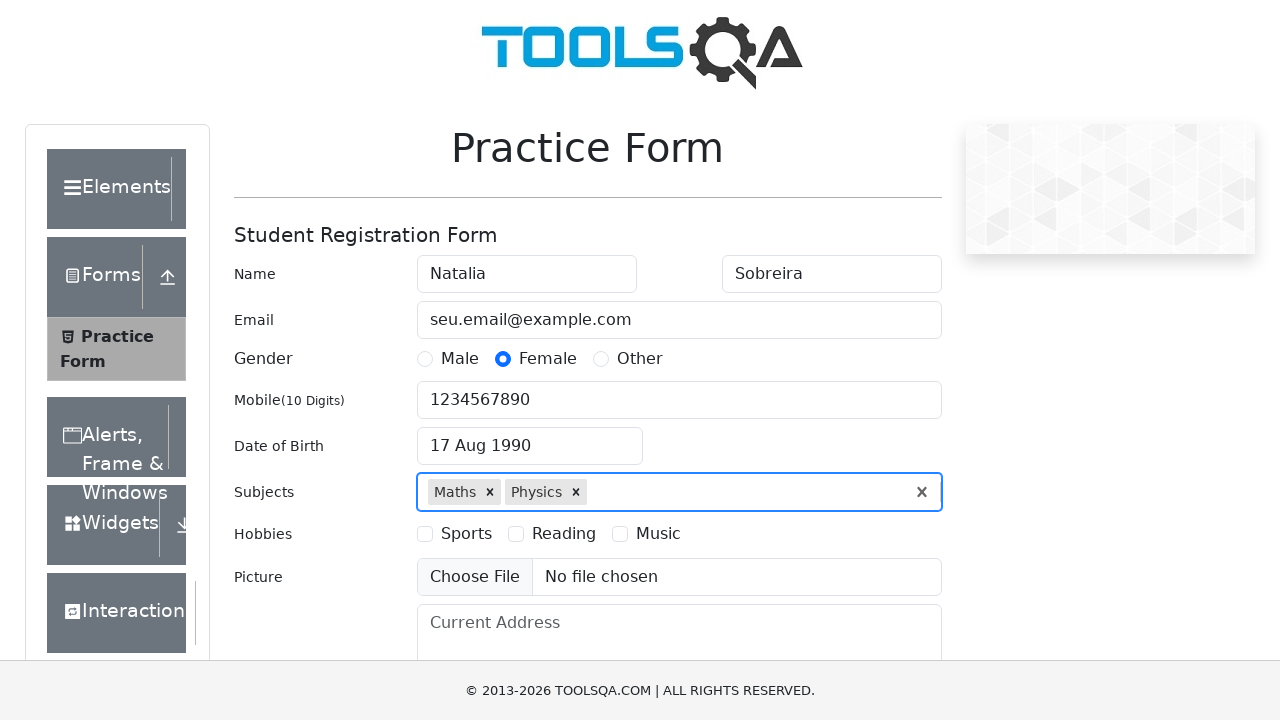

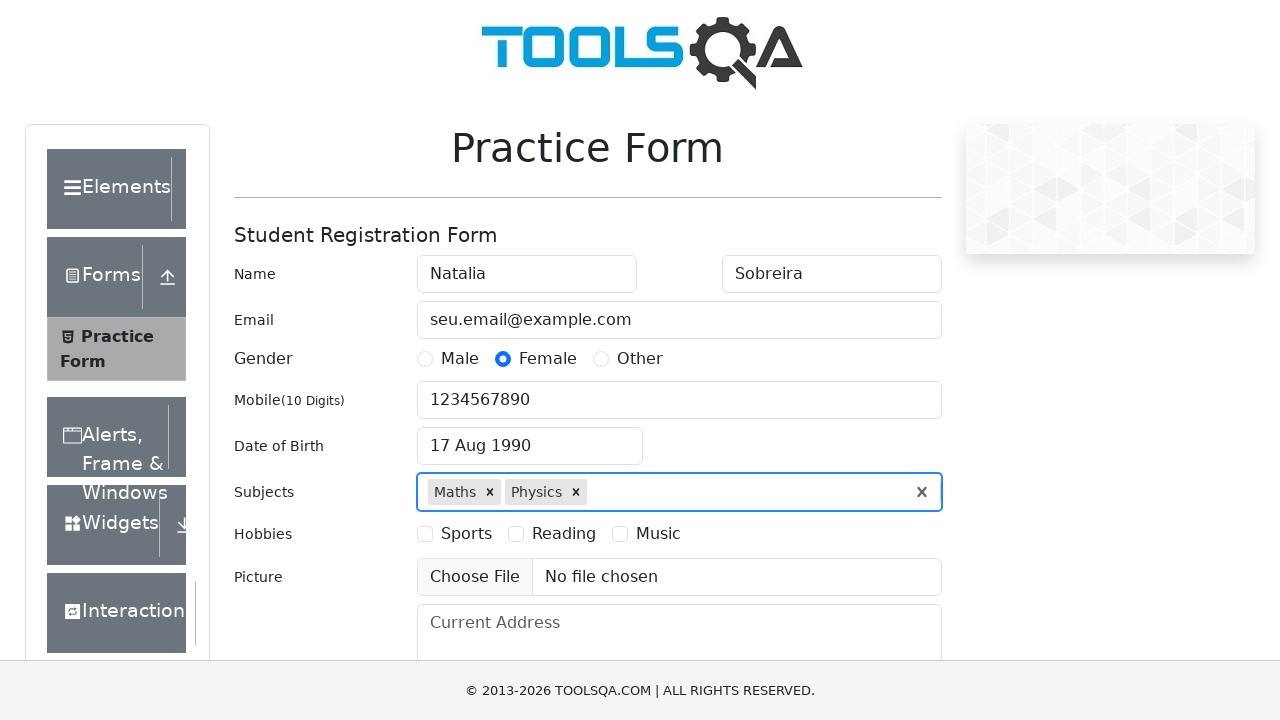